Tests clearing and typing text using fill method

Starting URL: https://testautomationpractice.blogspot.com

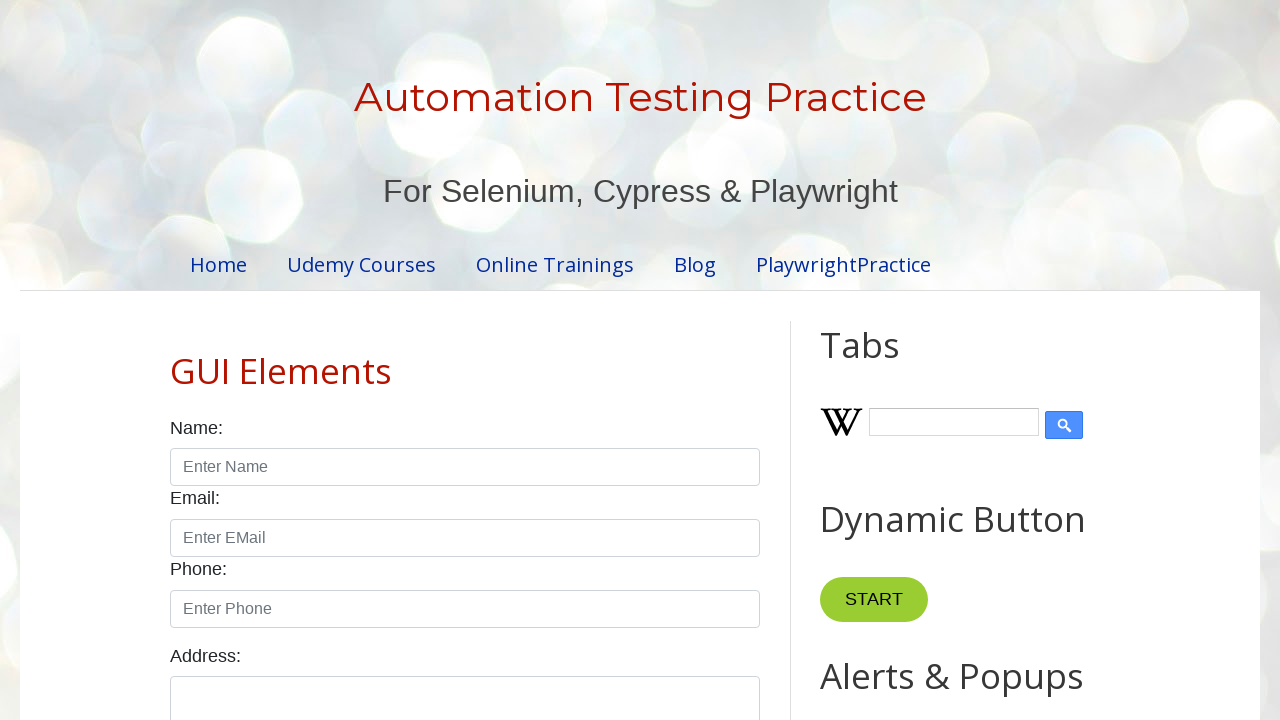

Filled field1 with 'Hello Bro!' using fill method on #field1
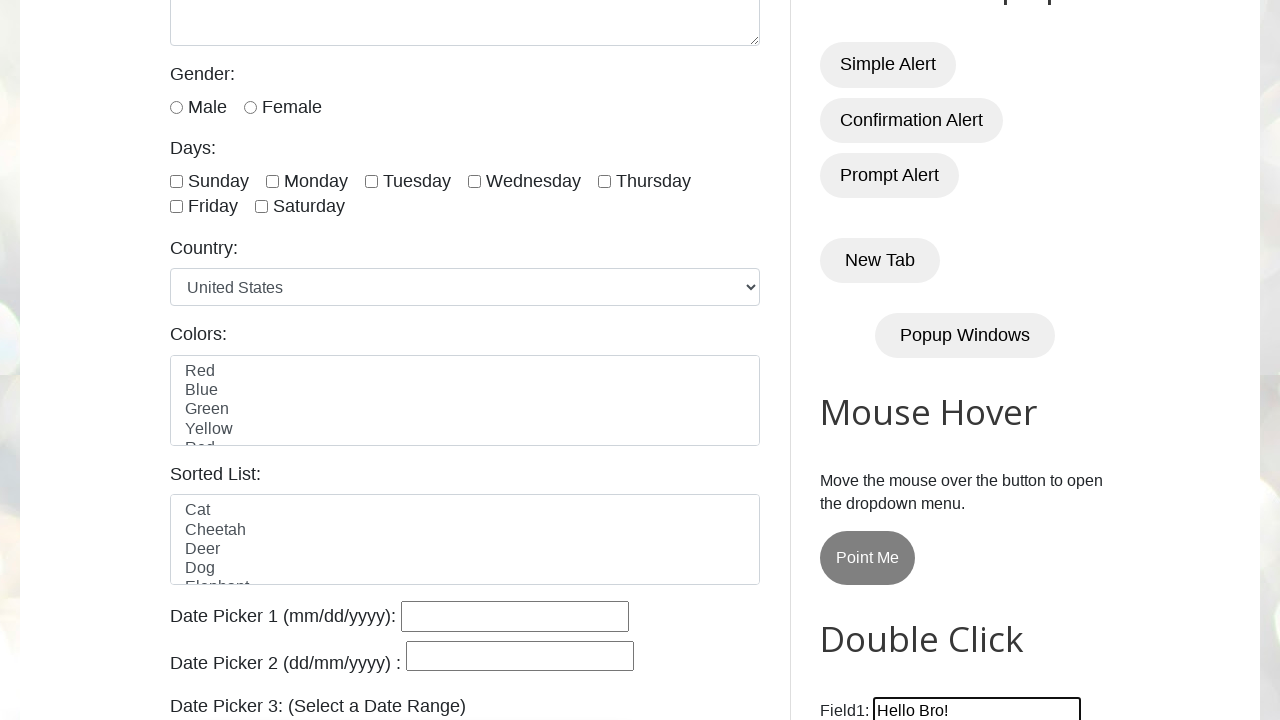

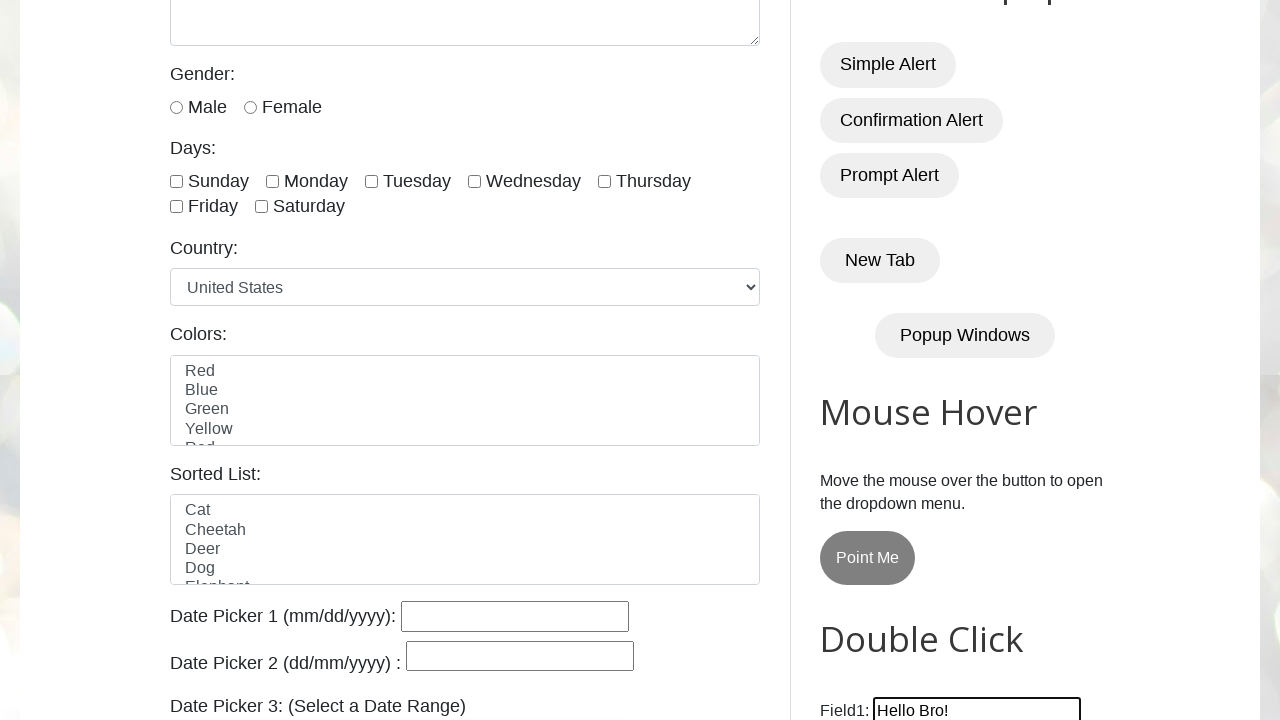